Tests various mouse button interactions on the DemoQA buttons page, including double-click, right-click (context click), and regular left-click operations on different buttons.

Starting URL: https://demoqa.com/buttons

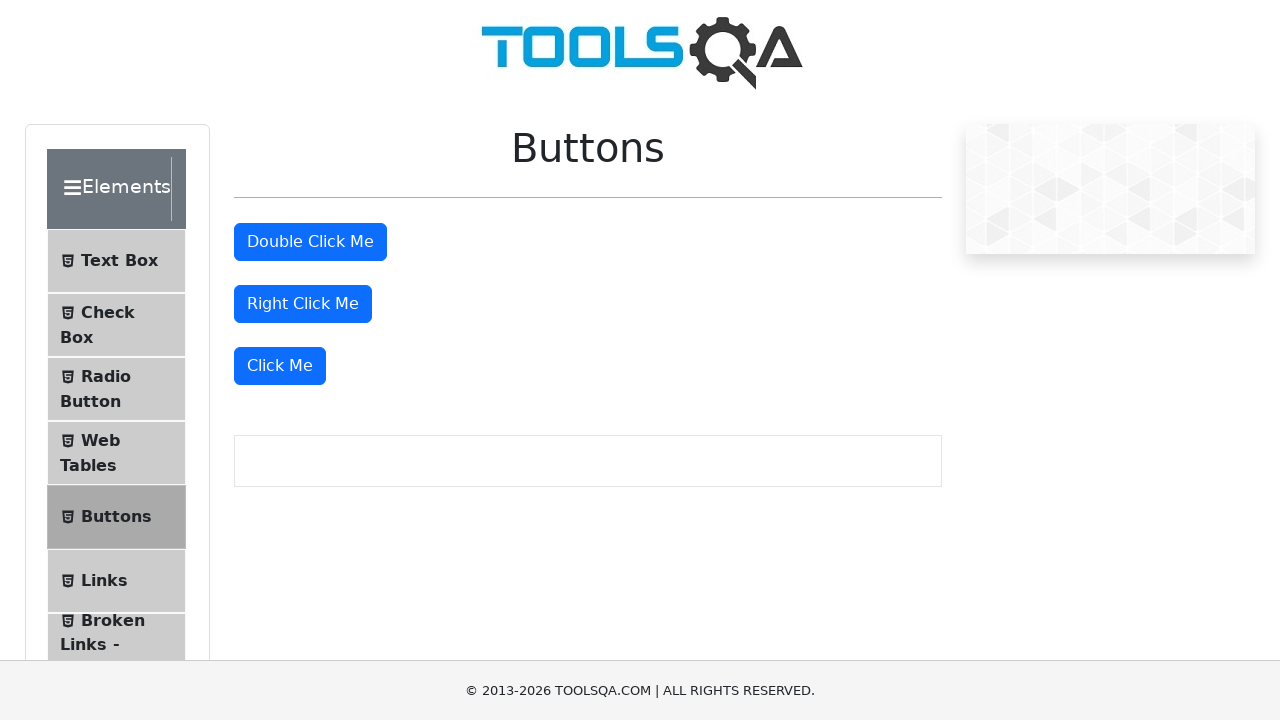

Double-clicked the double-click button at (310, 242) on #doubleClickBtn
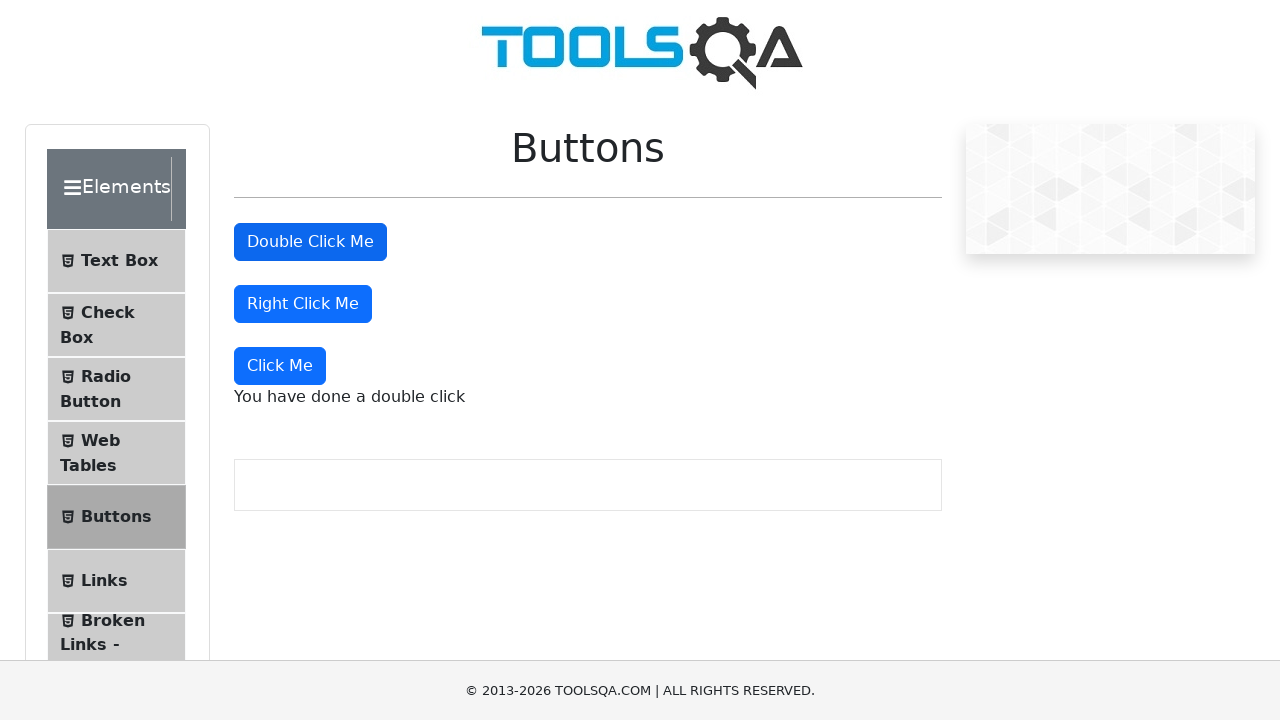

Double-click message appeared
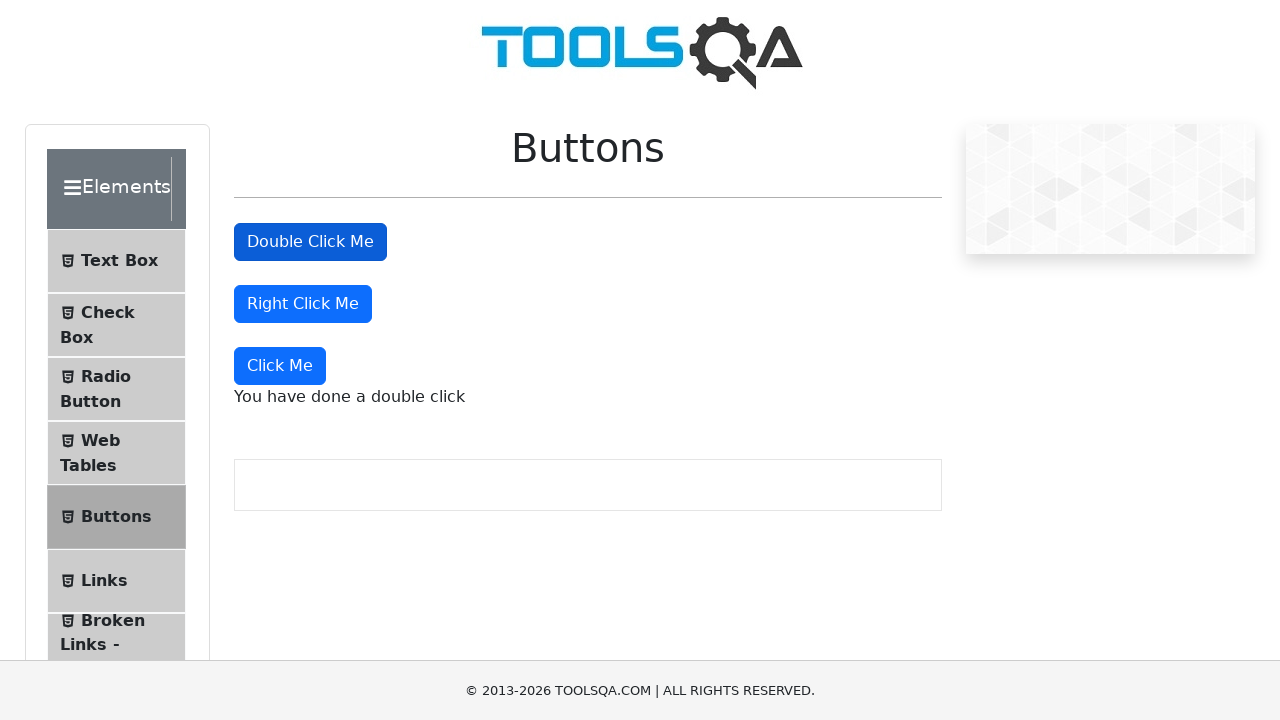

Right-clicked the right-click button at (303, 304) on #rightClickBtn
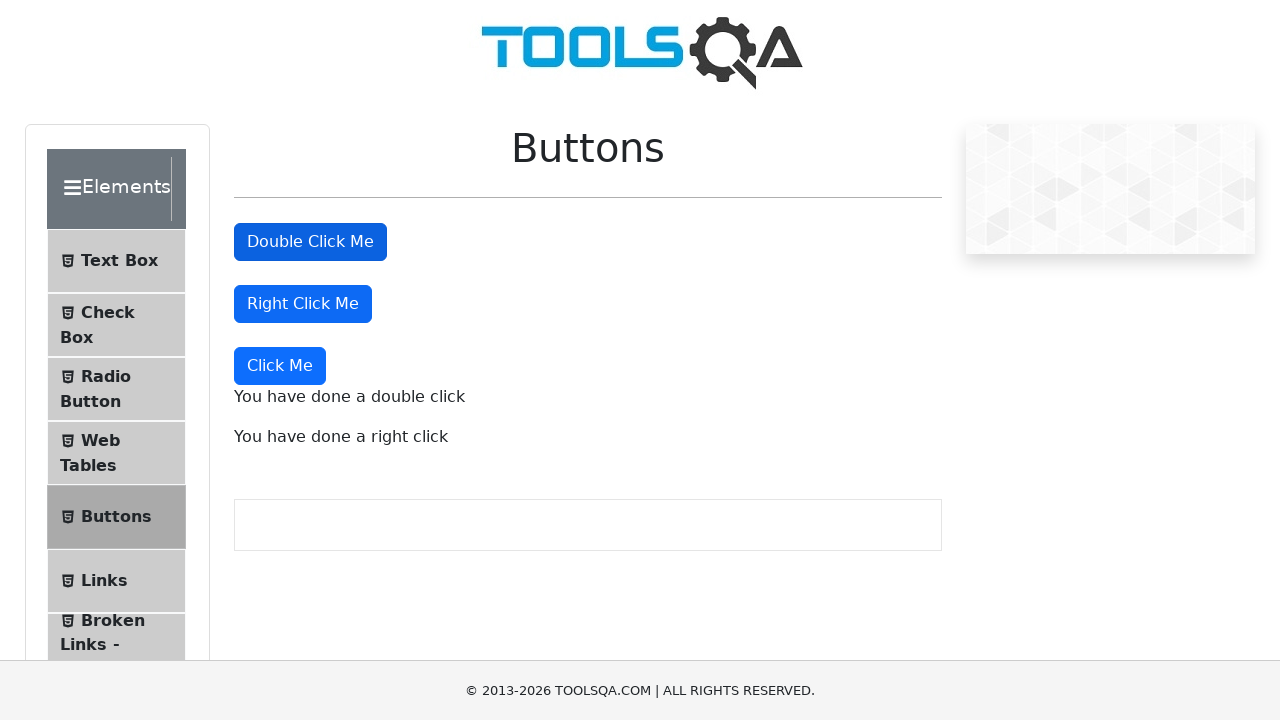

Right-click message appeared
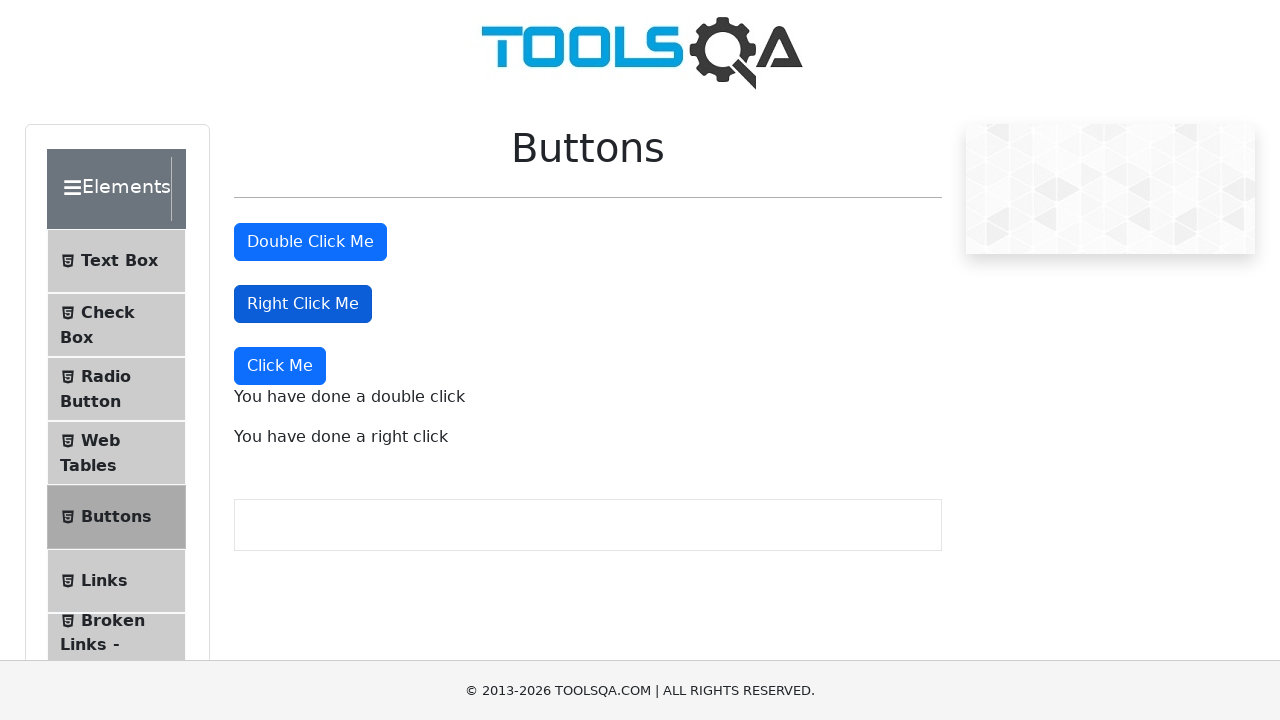

Left-clicked the 'Click Me' button at (280, 366) on xpath=//button[text()='Click Me']
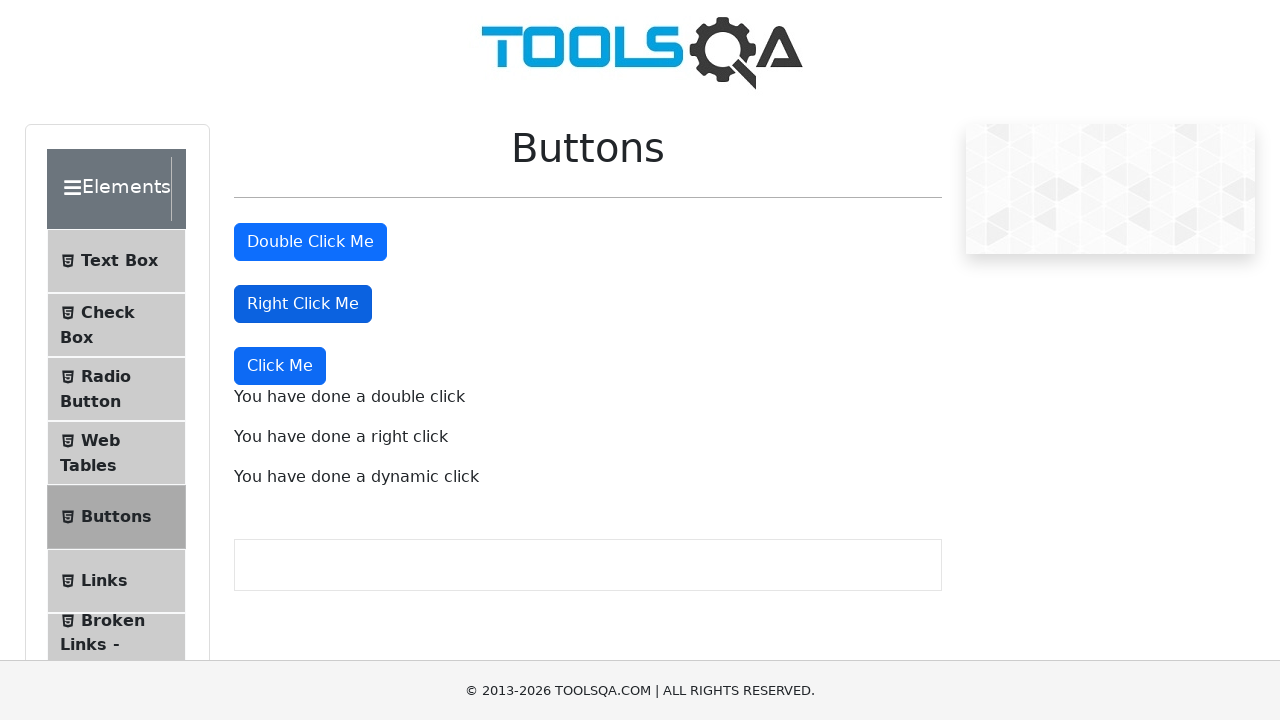

Dynamic click message appeared
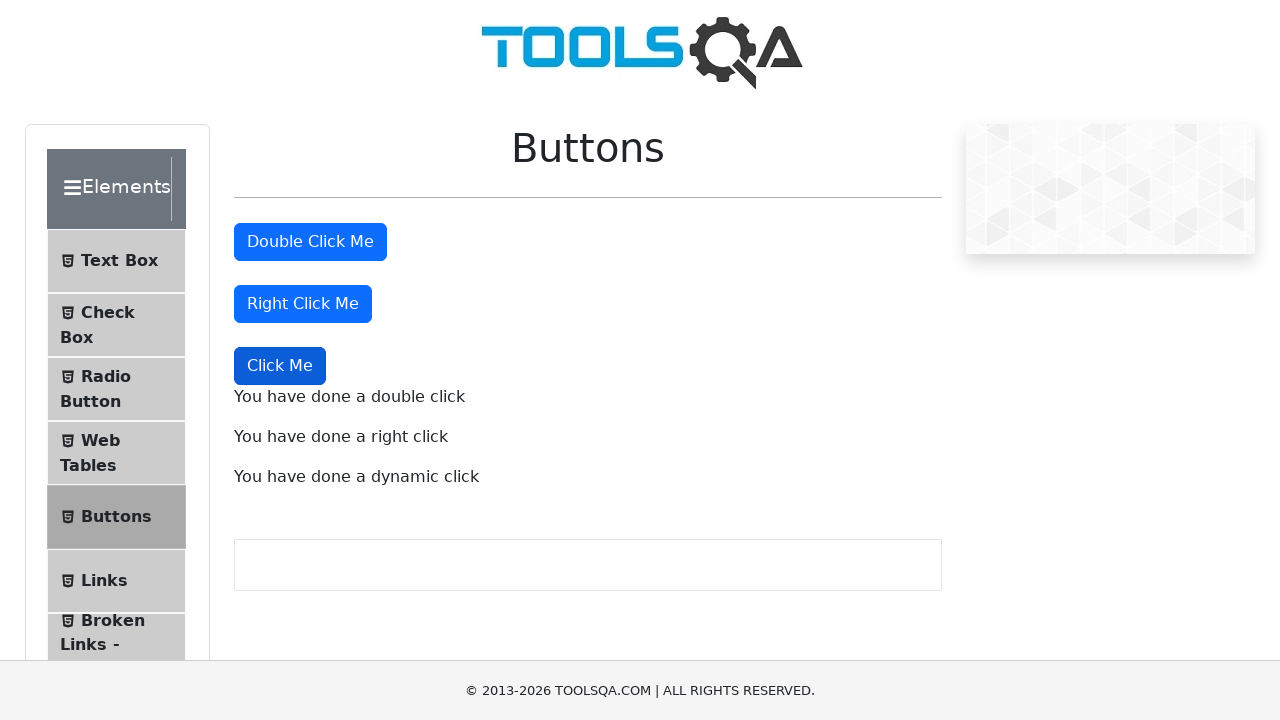

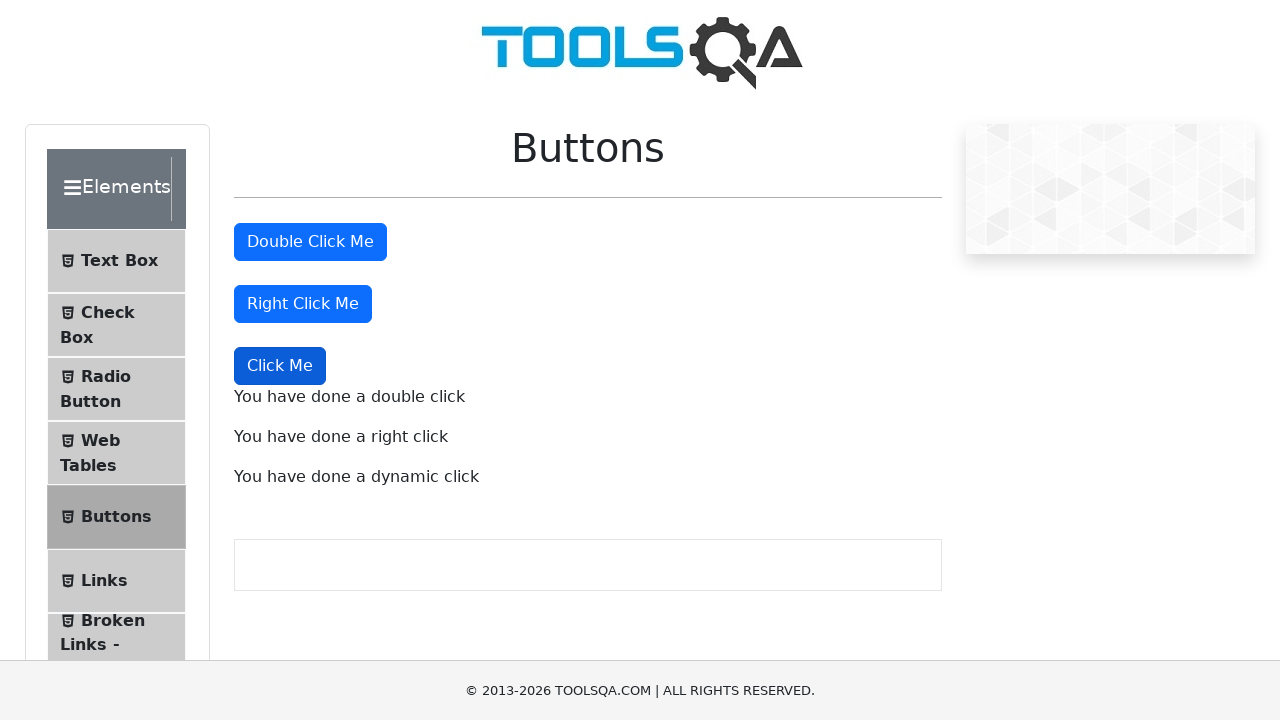